Tests clicking the "Make Appointment" button on a healthcare demo site homepage to navigate to the appointment/login page

Starting URL: https://katalon-demo-cura.herokuapp.com/

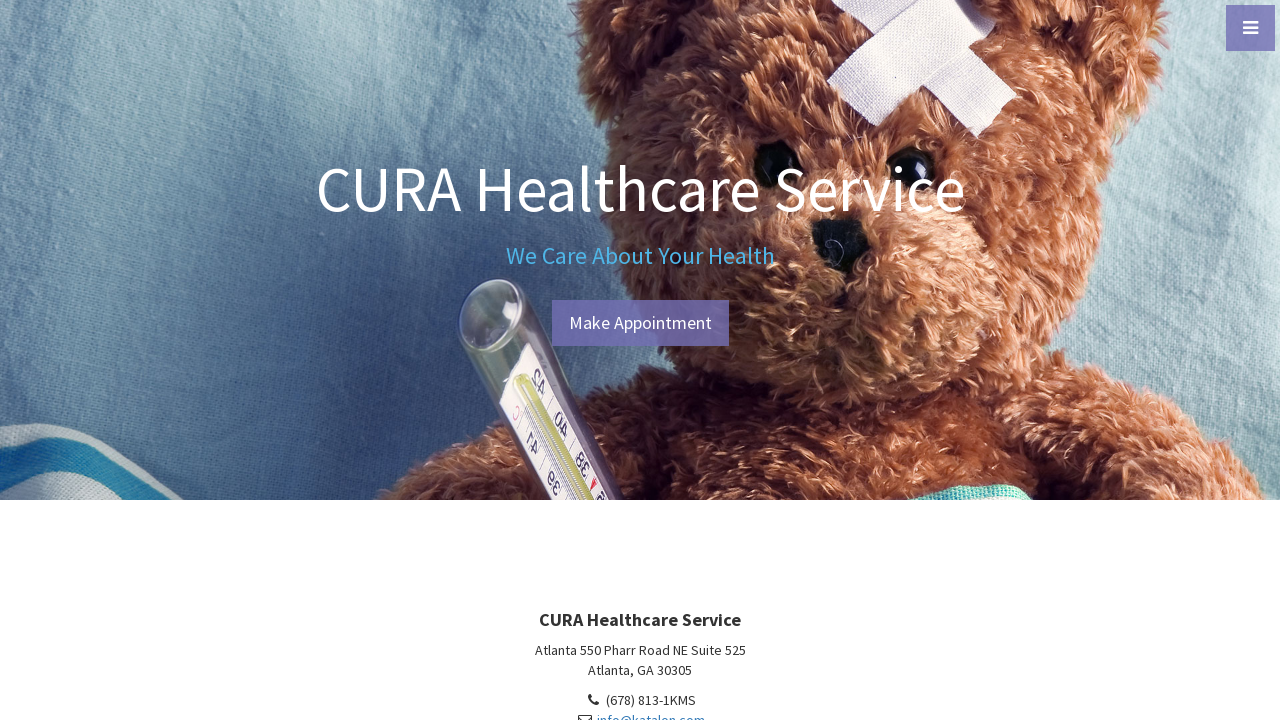

Clicked the 'Make Appointment' button on homepage at (640, 323) on #btn-make-appointment
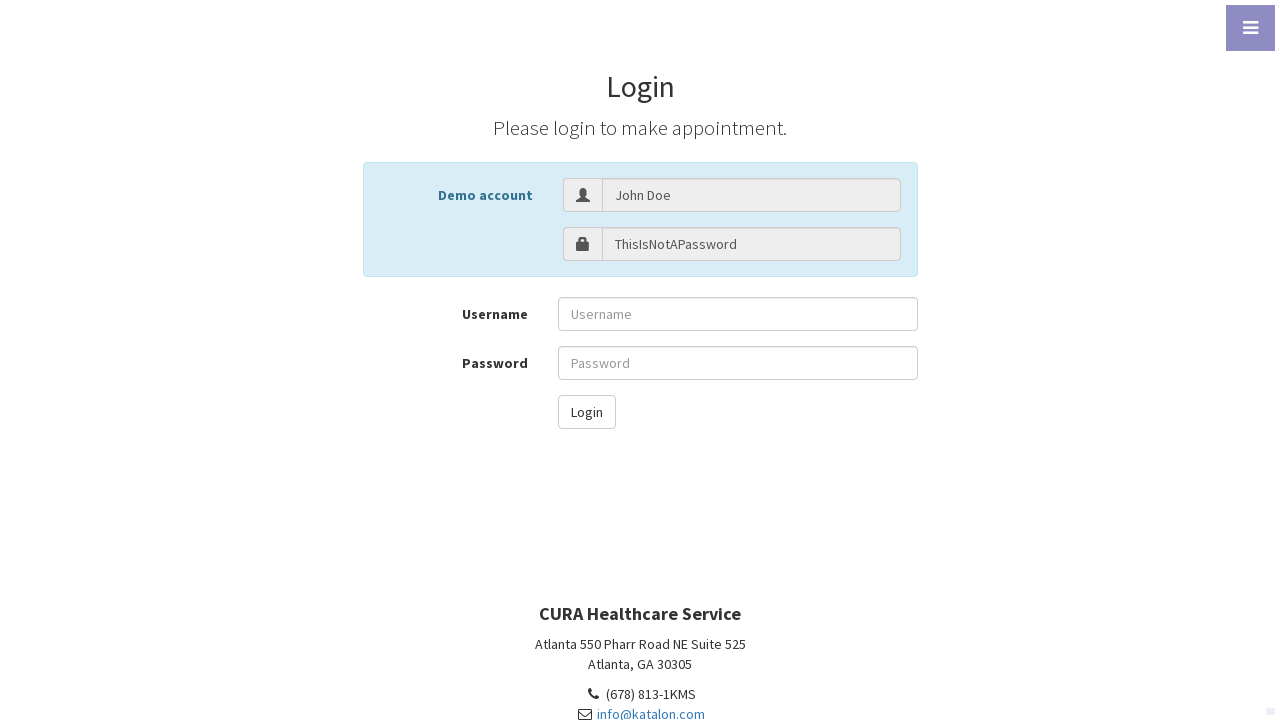

Navigation to appointment/login page completed
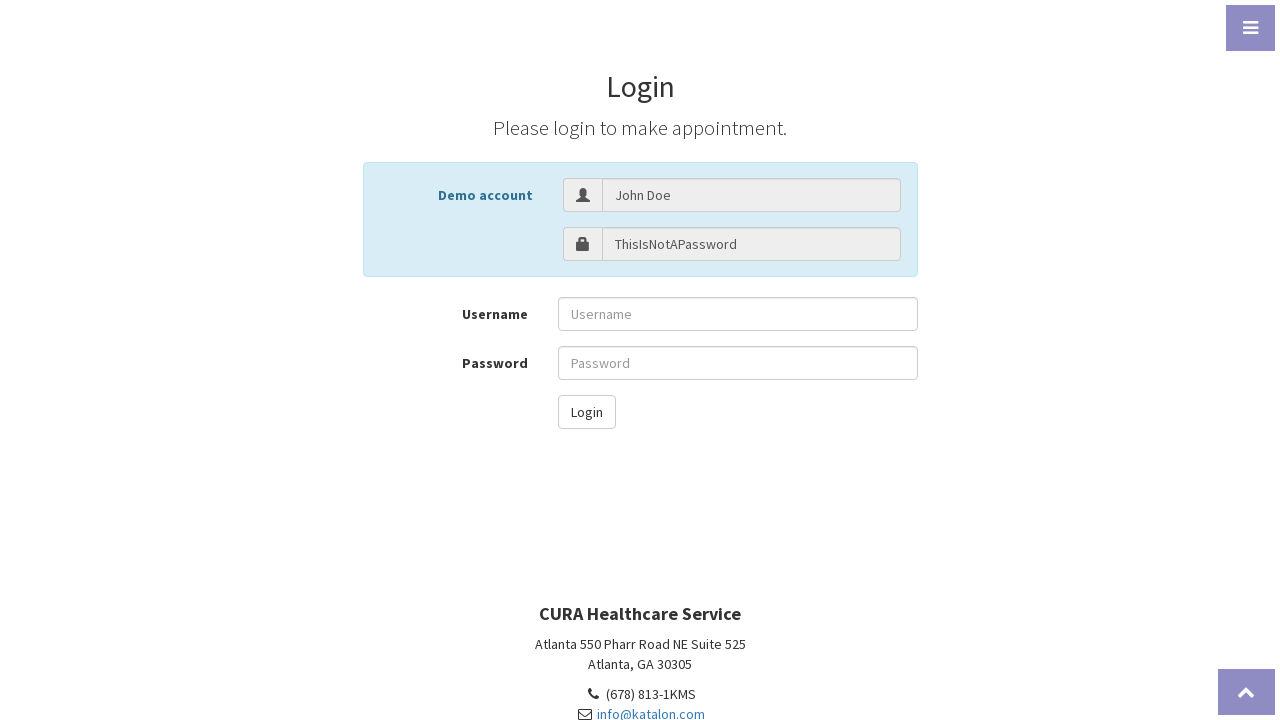

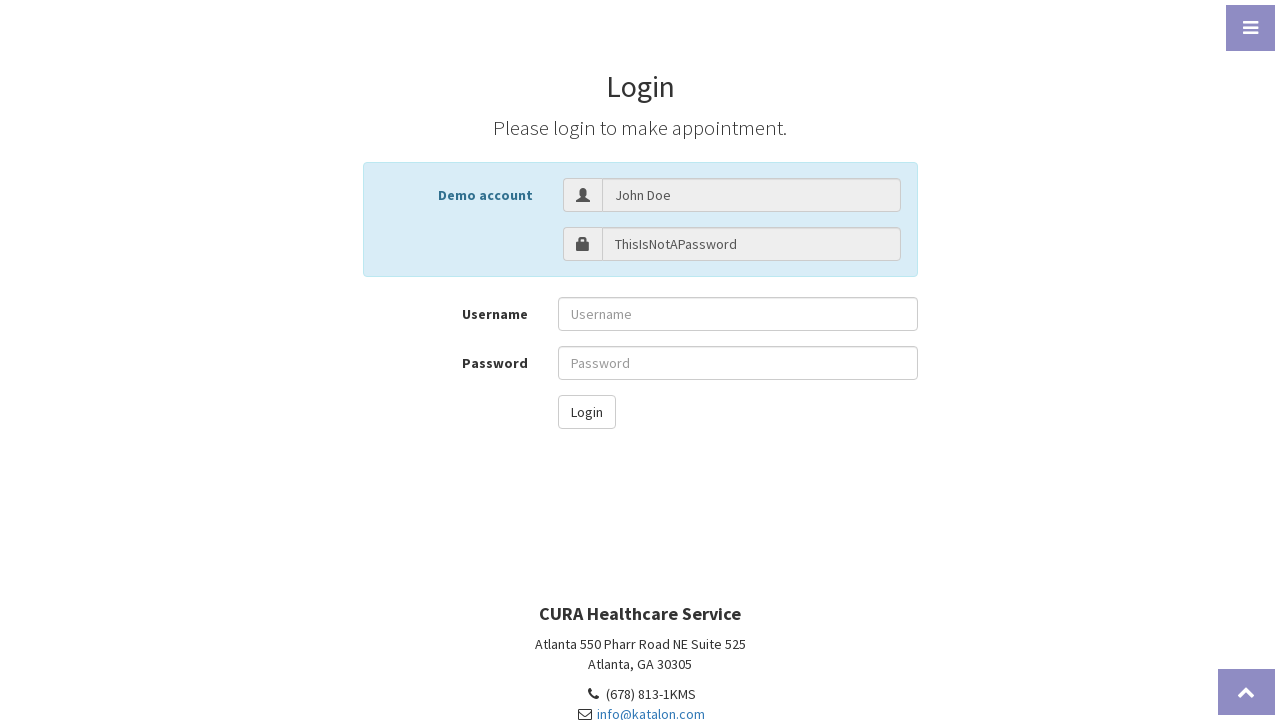